Tests the Switch Window page by clicking the alert button, handling the alert, and clicking the new tab button

Starting URL: https://formy-project.herokuapp.com/

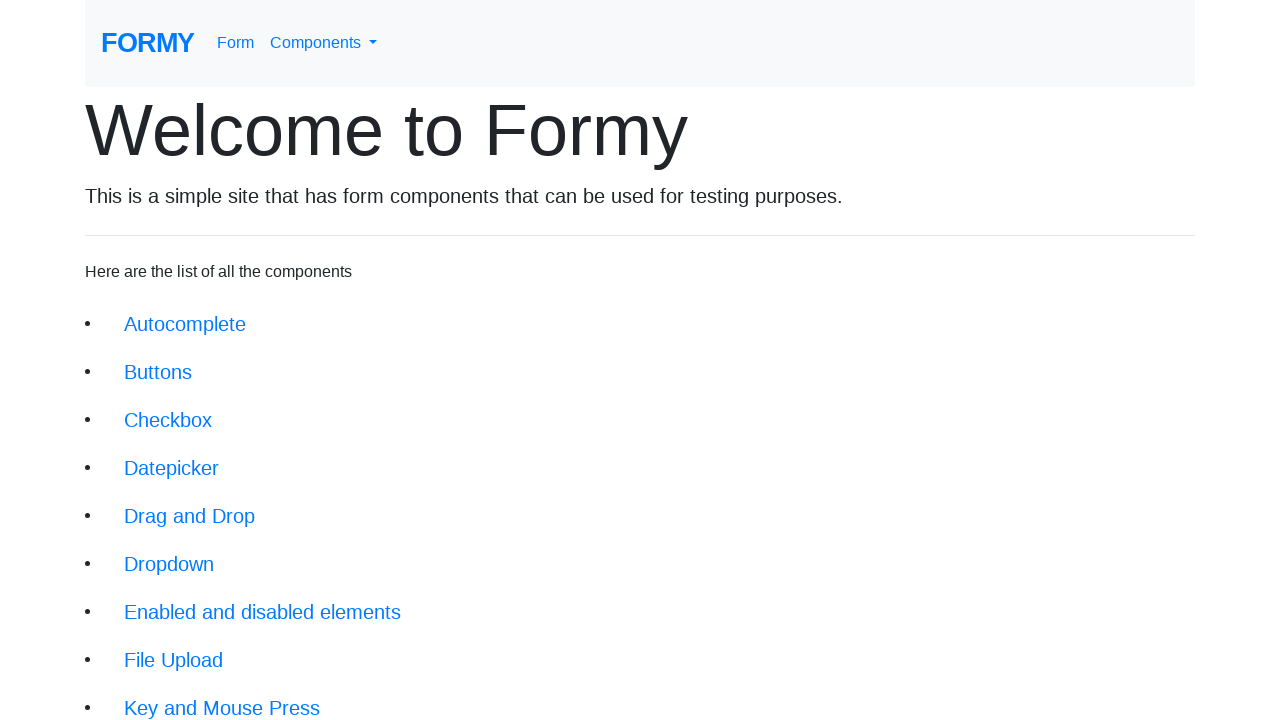

Clicked on Switch Window link at (191, 648) on xpath=//a[@class='btn btn-lg'][text()='Switch Window']
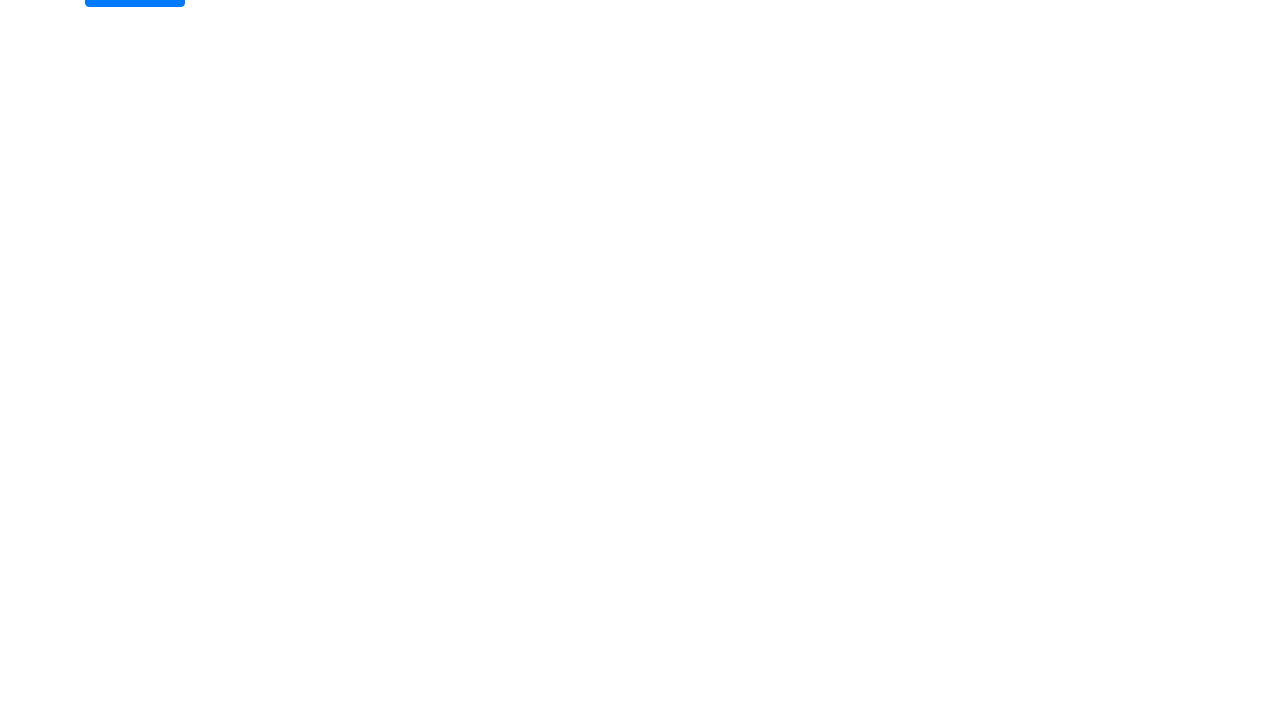

Switch Window page loaded
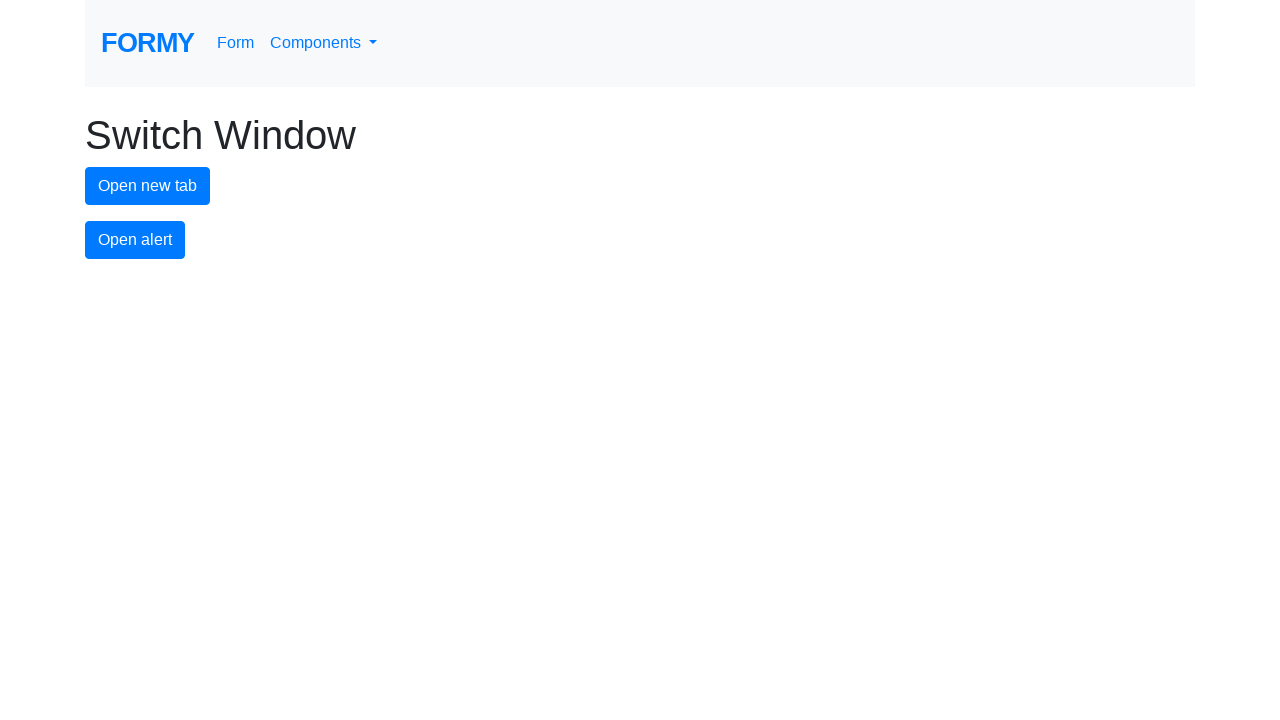

Set up alert dialog handler to accept dialogs
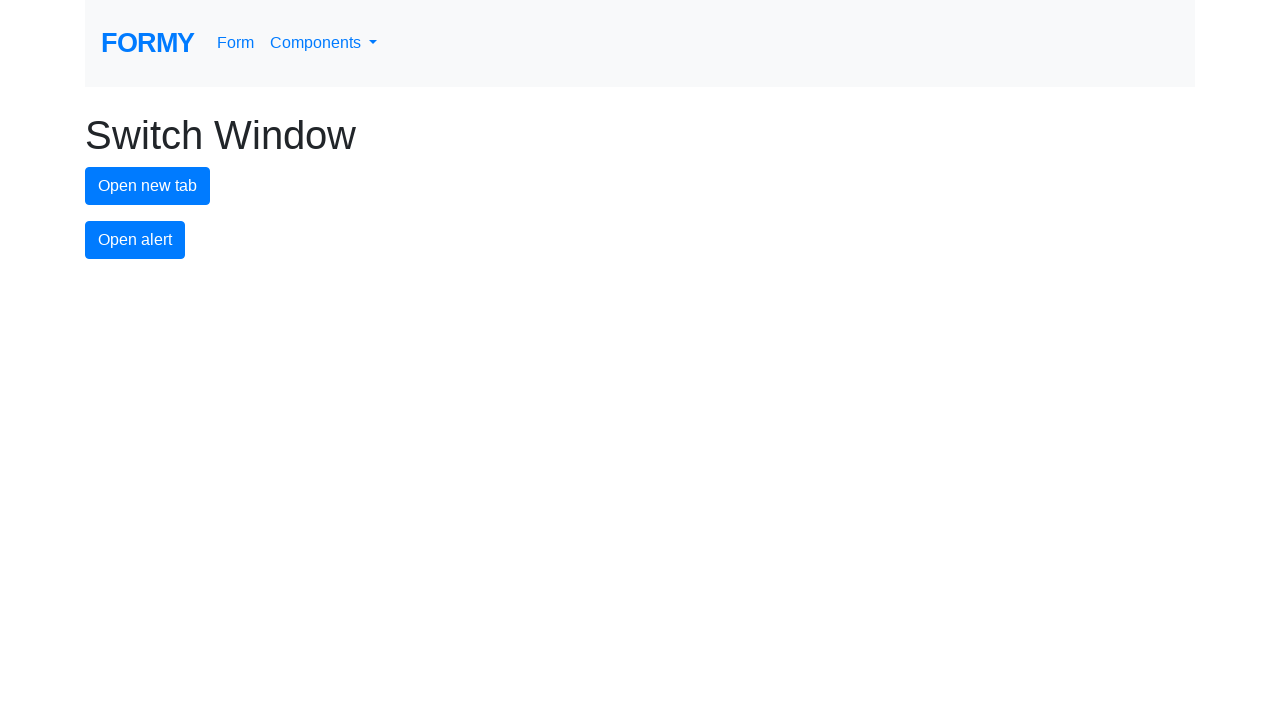

Clicked alert button and handled the alert at (135, 240) on #alert-button
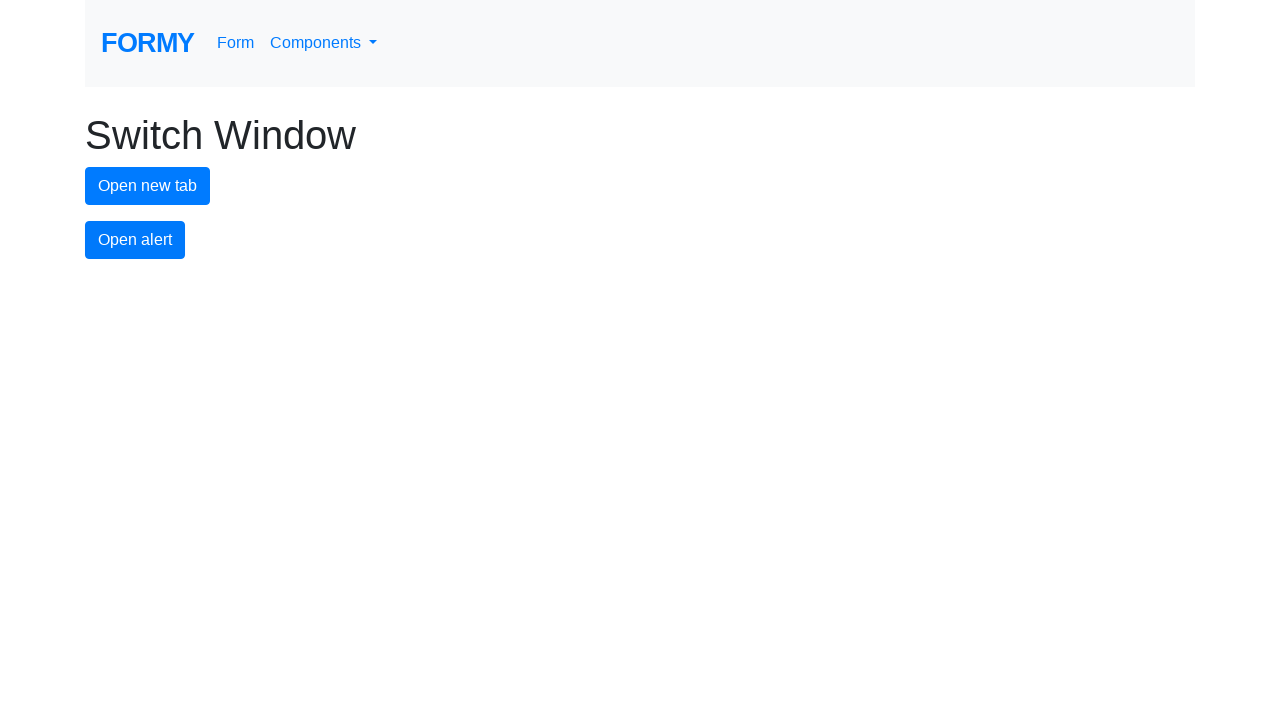

Clicked new tab button at (148, 186) on #new-tab-button
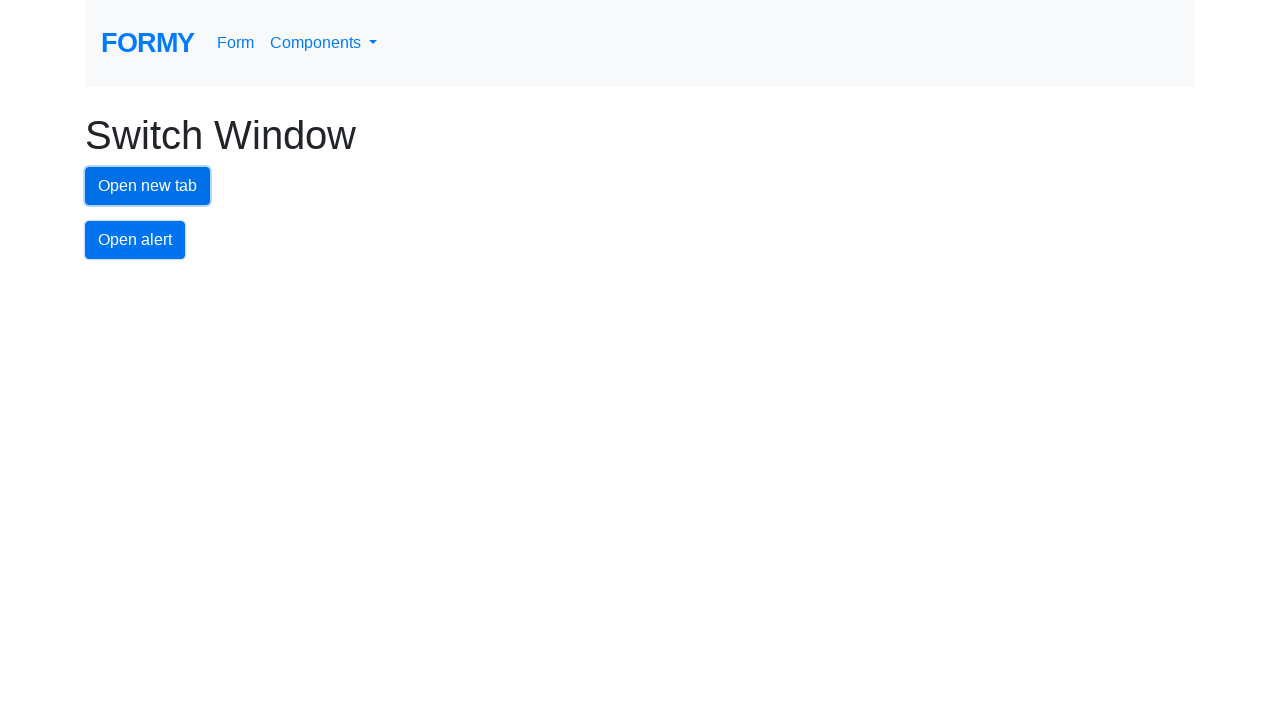

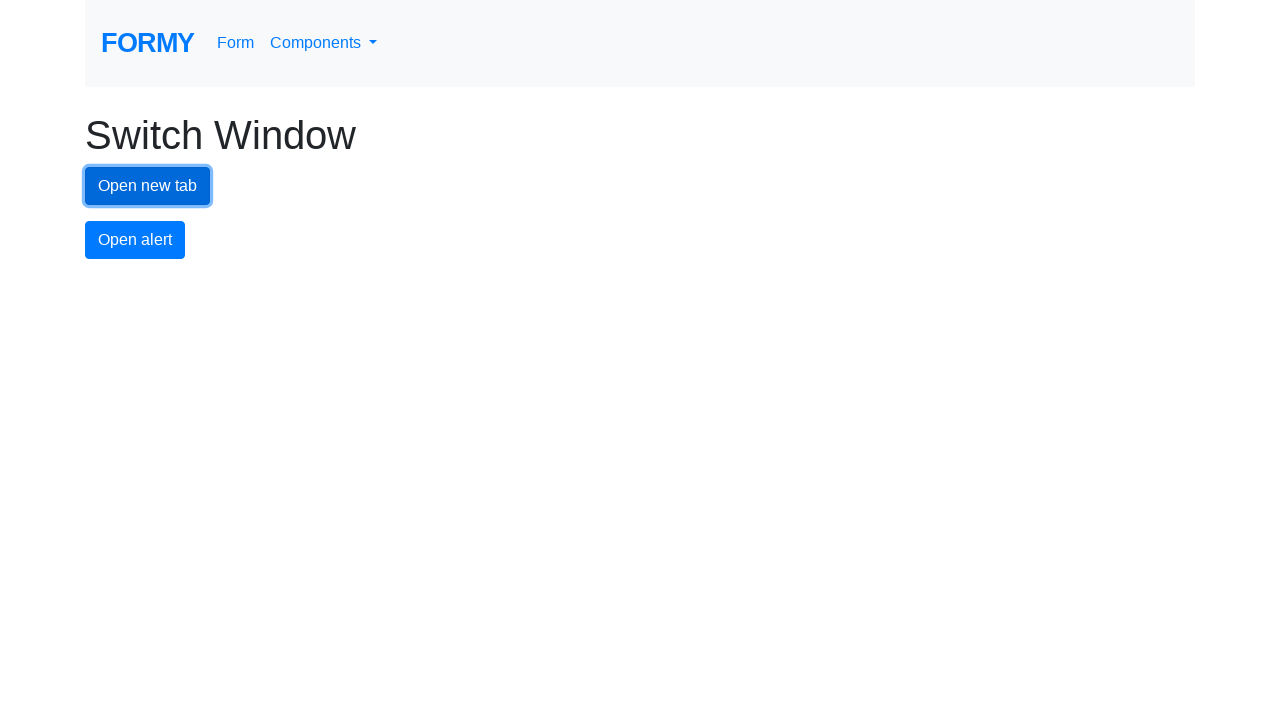